Tests flight search functionality on airtiketa.com by selecting one-way trip, departure and arrival airports, entering a date, and submitting the search form to view flight results.

Starting URL: https://www.airtiketa.com

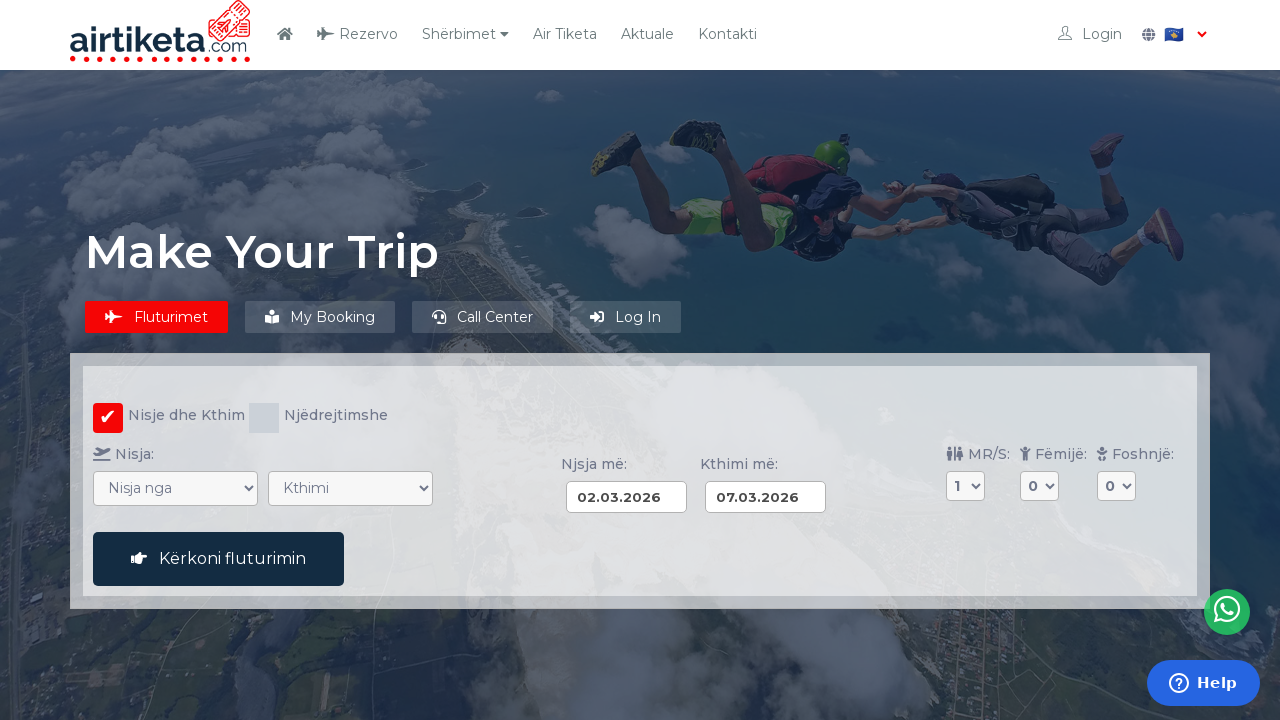

Clicked one-way trip radio button at (264, 418) on input[value="ow"]
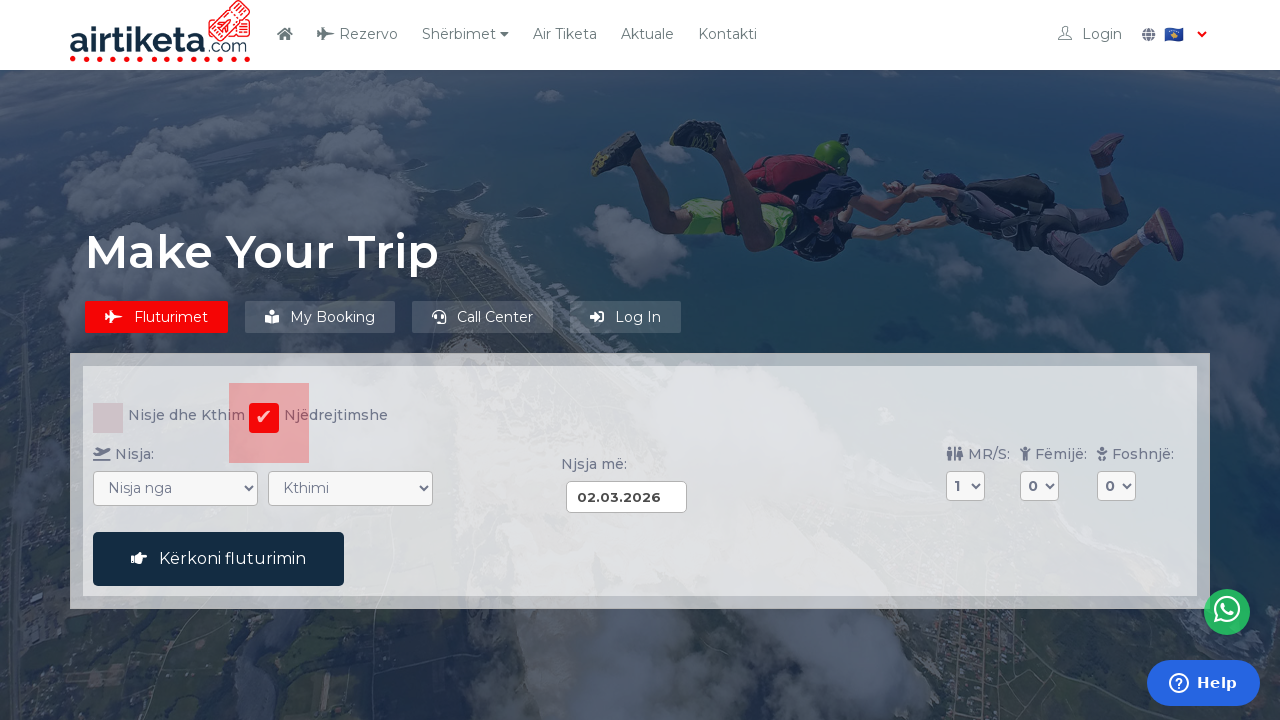

Selected departure airport: Pristina (PRN) on select[name="VON"]
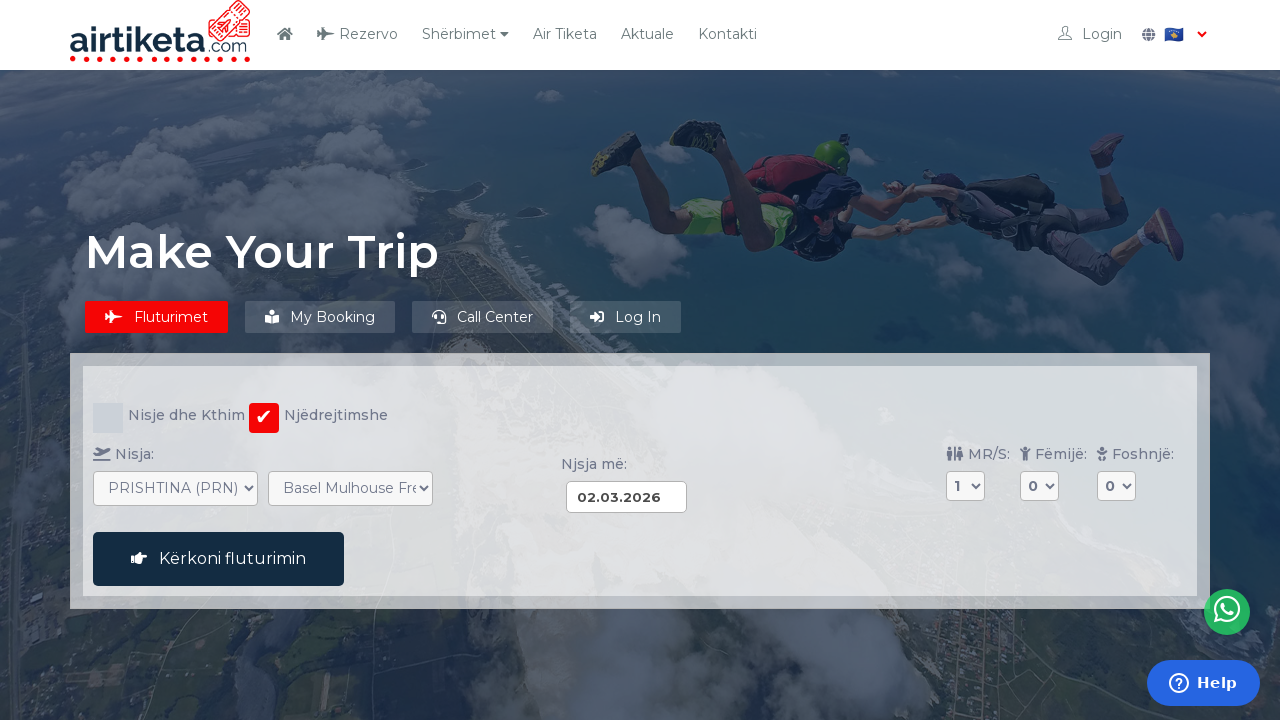

Selected arrival airport: Munich (MUC) on select[name="NACH"]
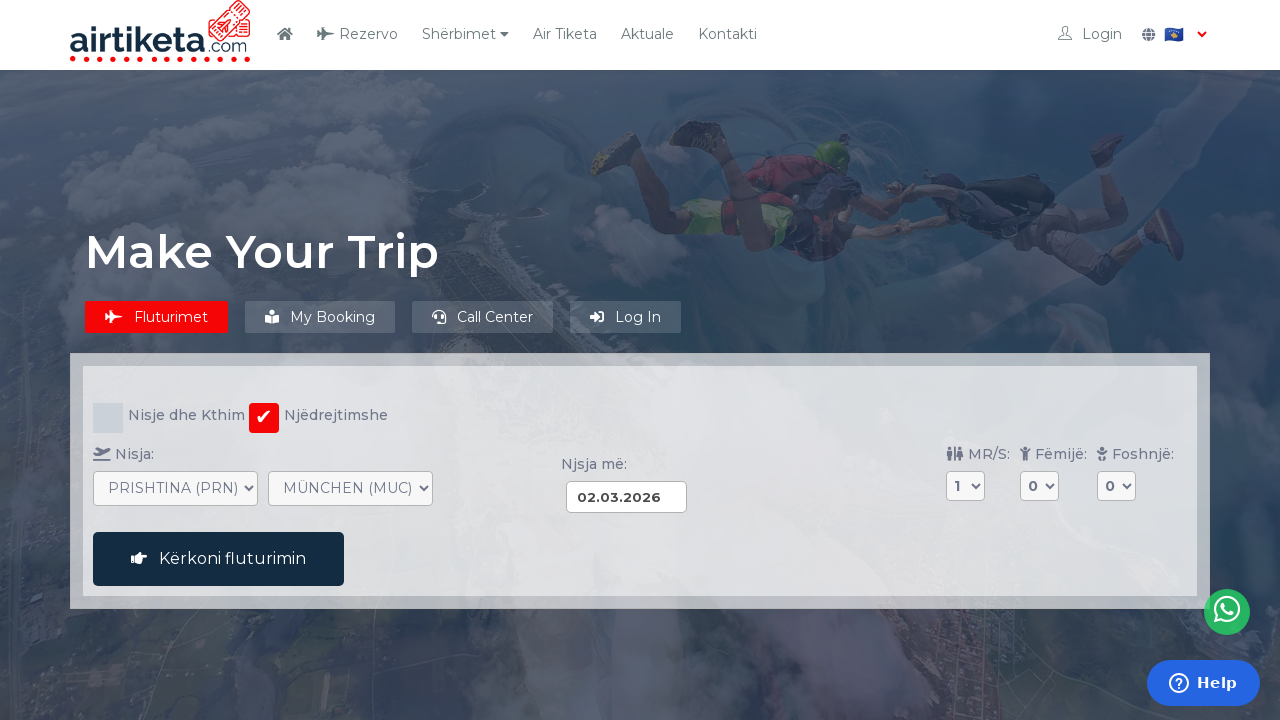

Entered departure date: 17.03.2026 on input[name="DATUM_HIN"]
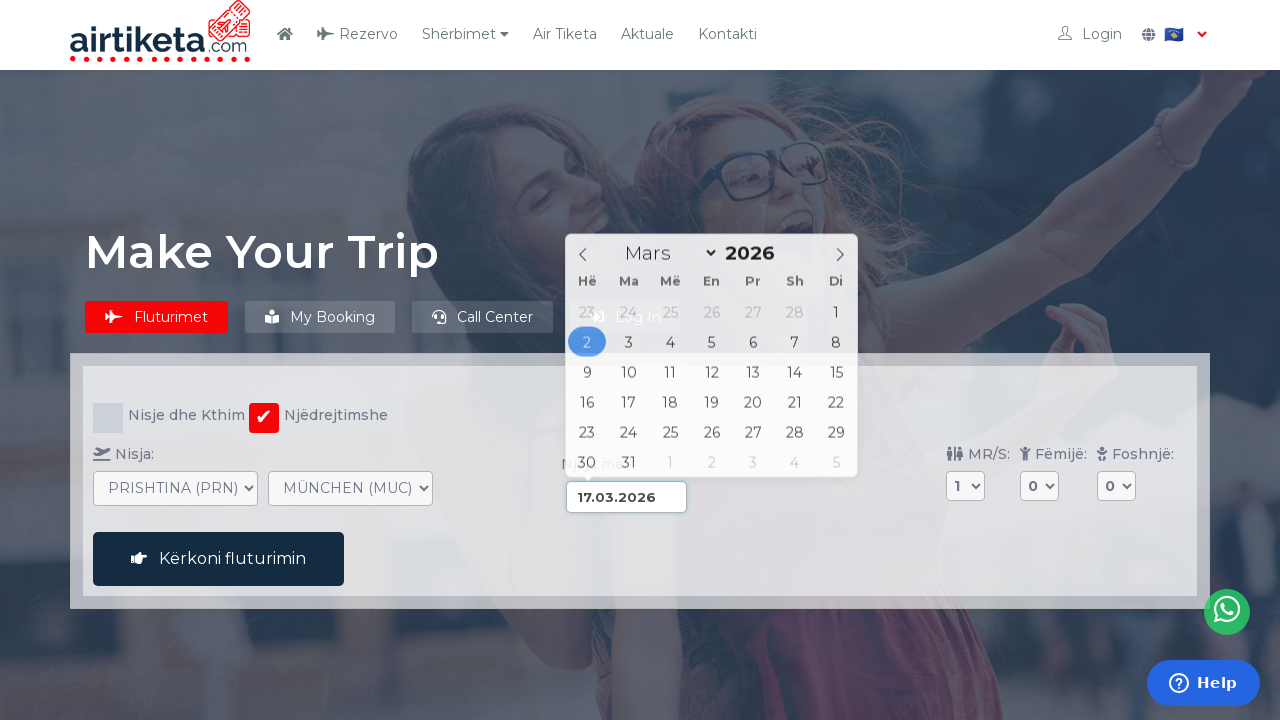

Search button is now visible
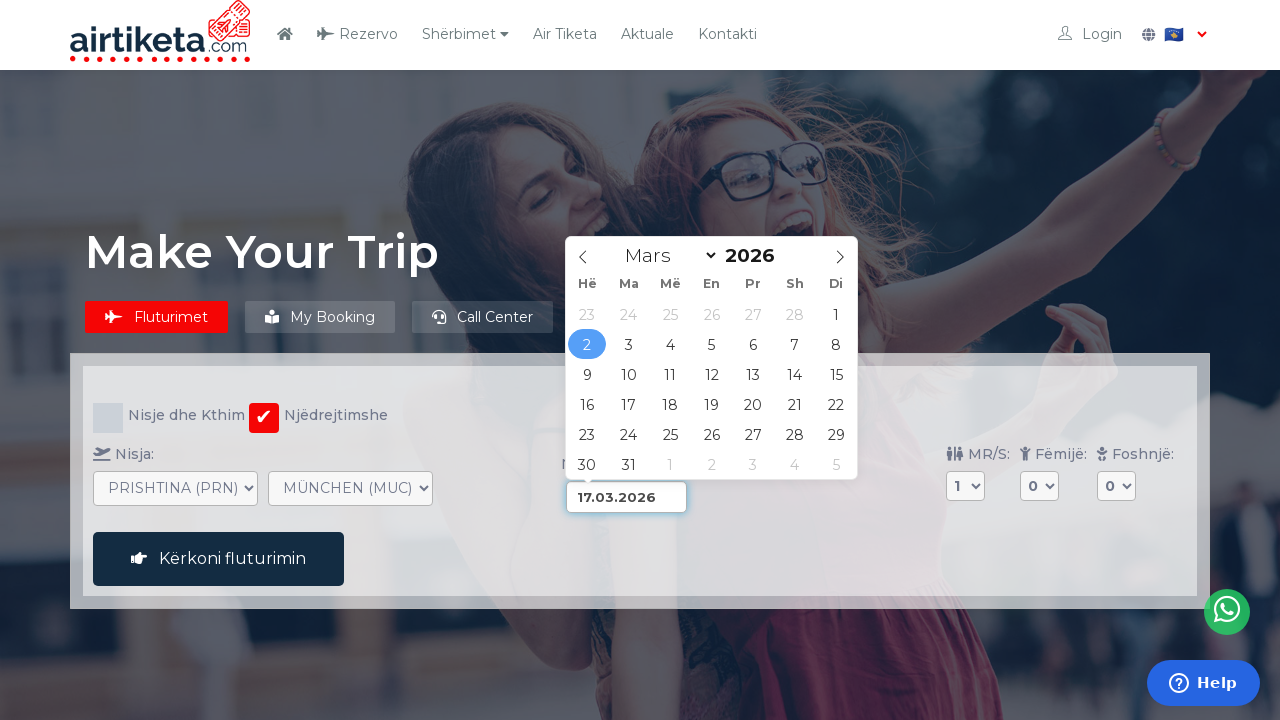

Clicked search button to submit flight search at (218, 559) on button#buchen_aktion
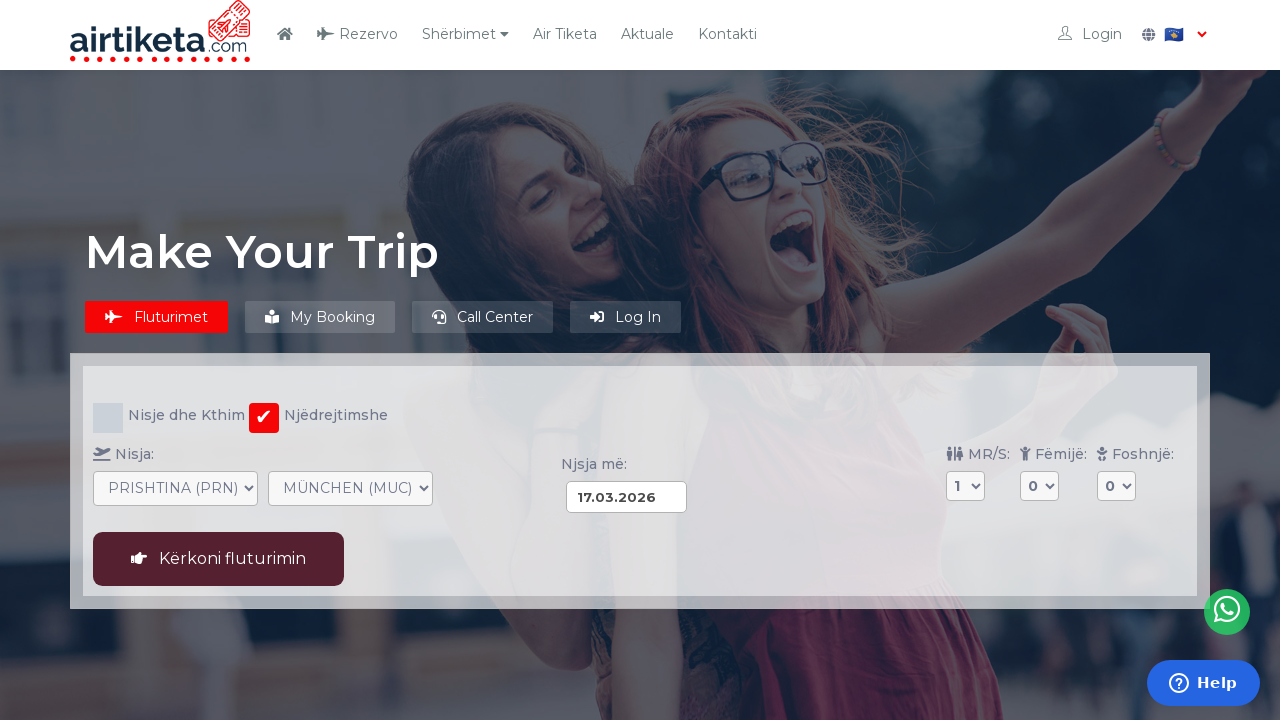

Page loaded with network idle state
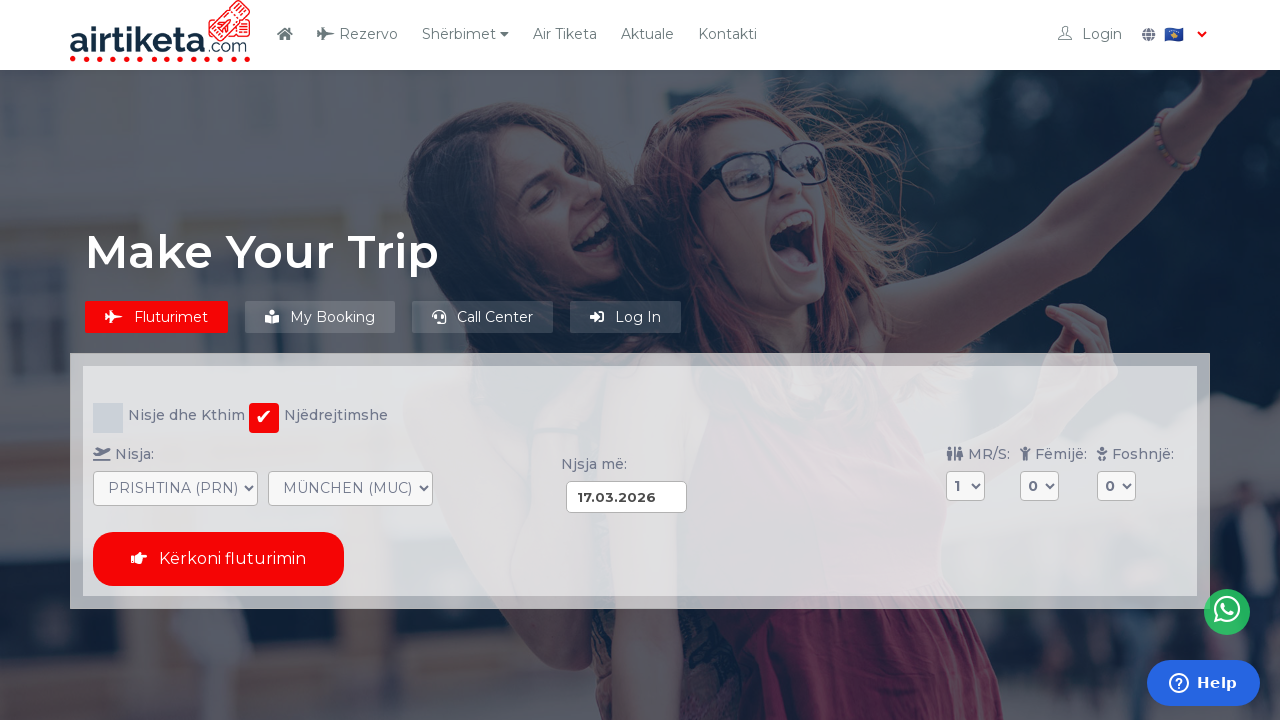

Flight results table appeared on page
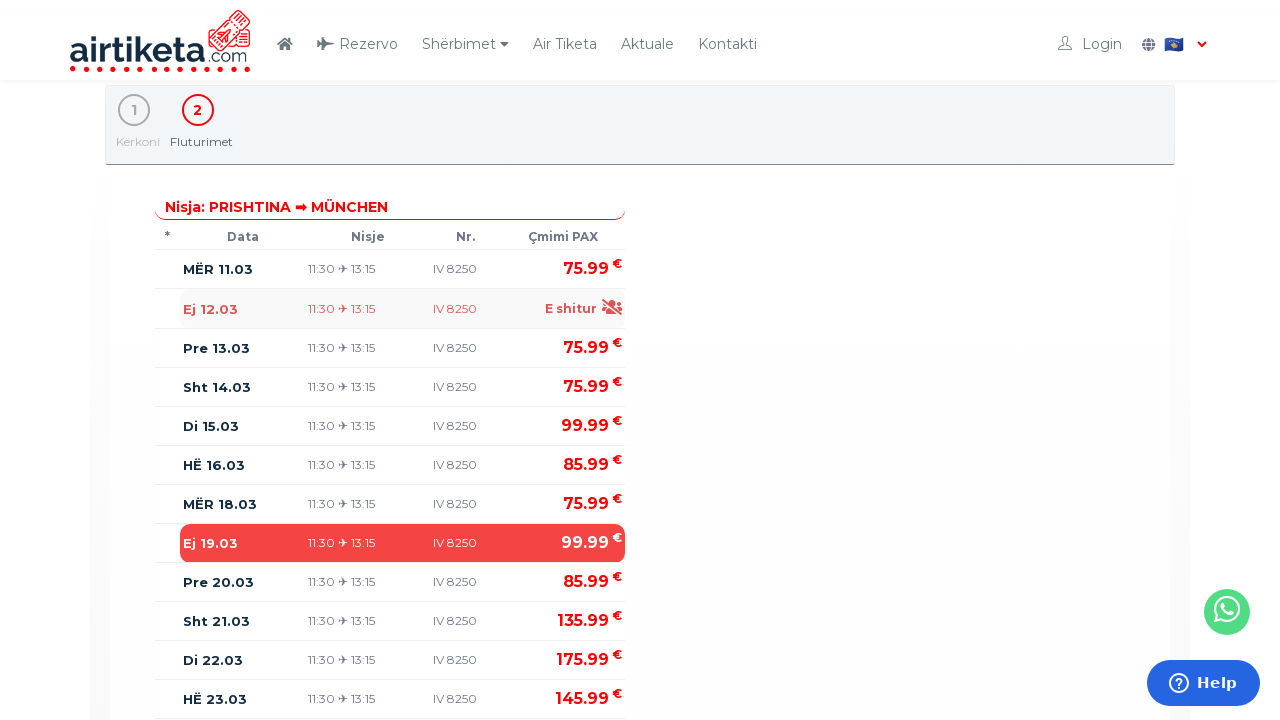

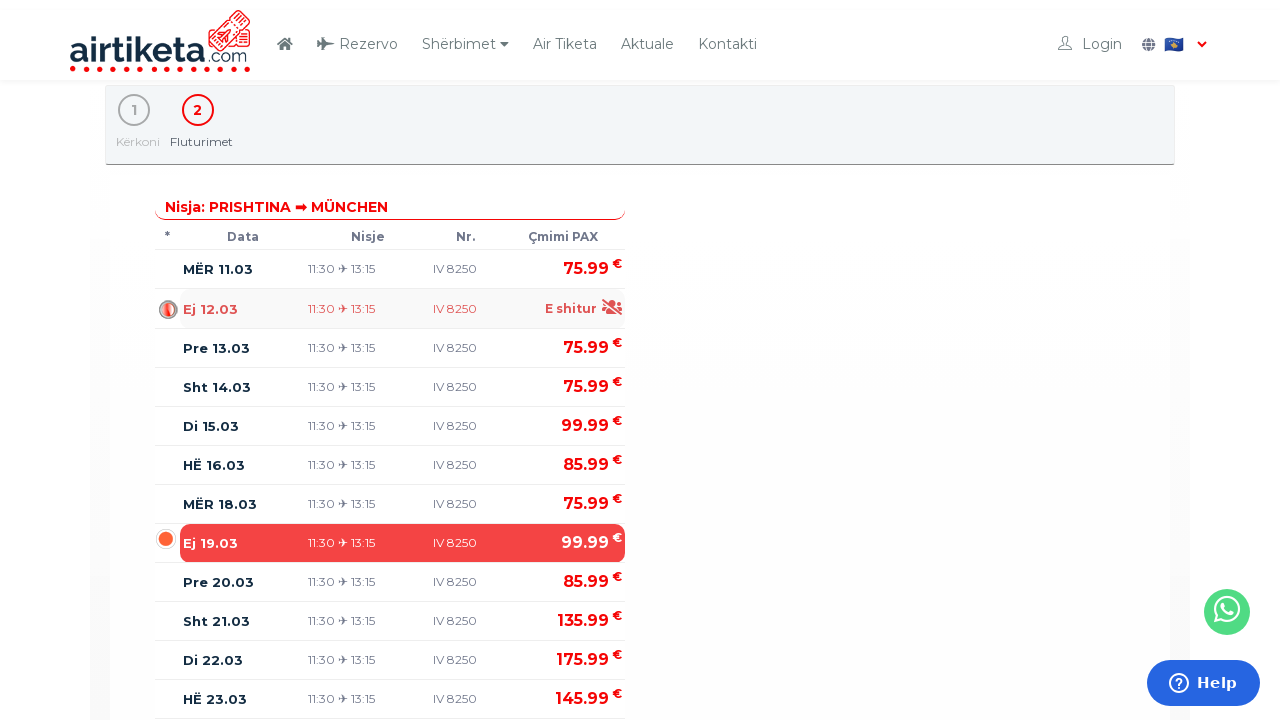